Tests a todo application by checking off existing items, adding a new todo item, verifying it appears in the list, and archiving completed todos.

Starting URL: http://crossbrowsertesting.github.io/todo-app.html

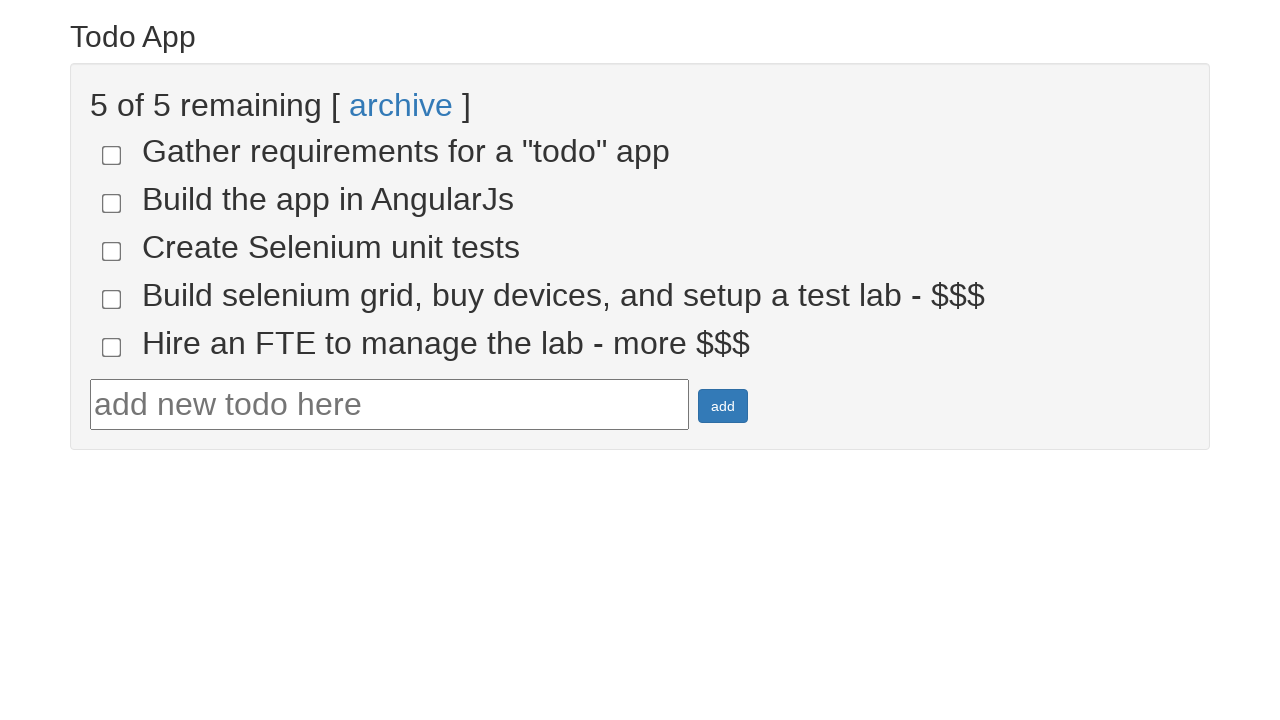

Clicked checkbox for 4th todo item at (112, 299) on input[name='todo-4']
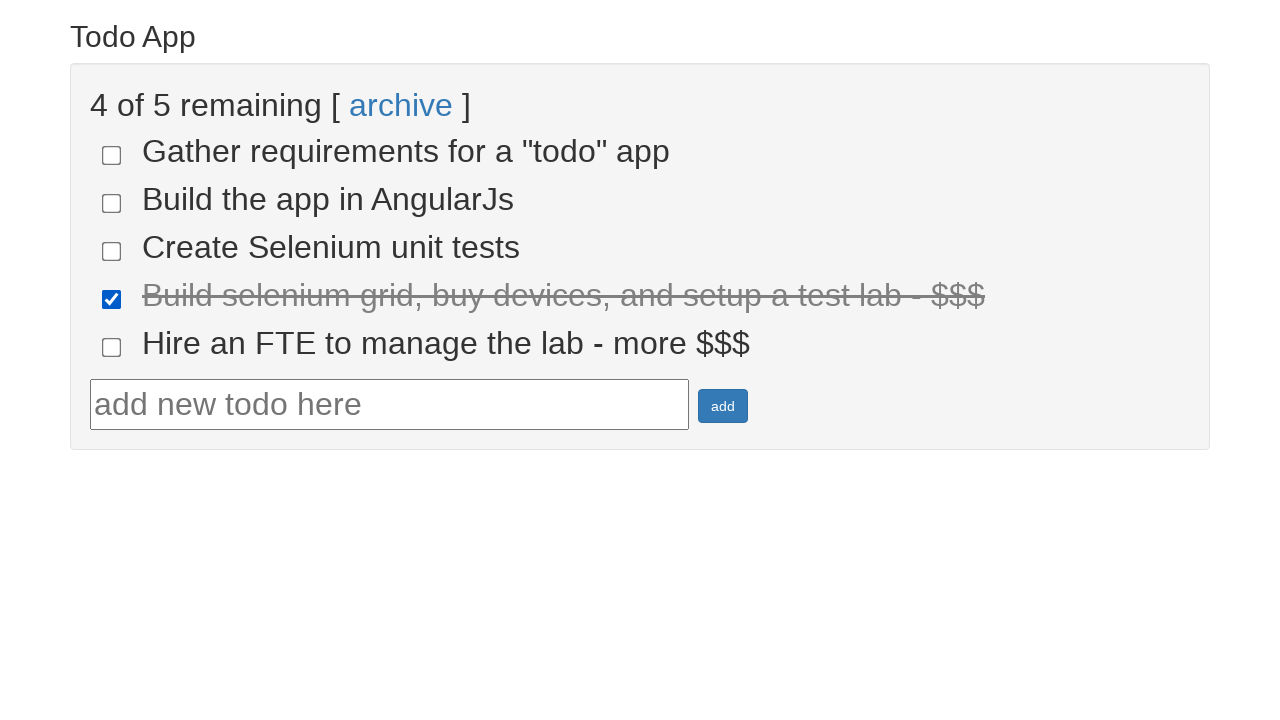

Clicked checkbox for 5th todo item at (112, 347) on input[name='todo-5']
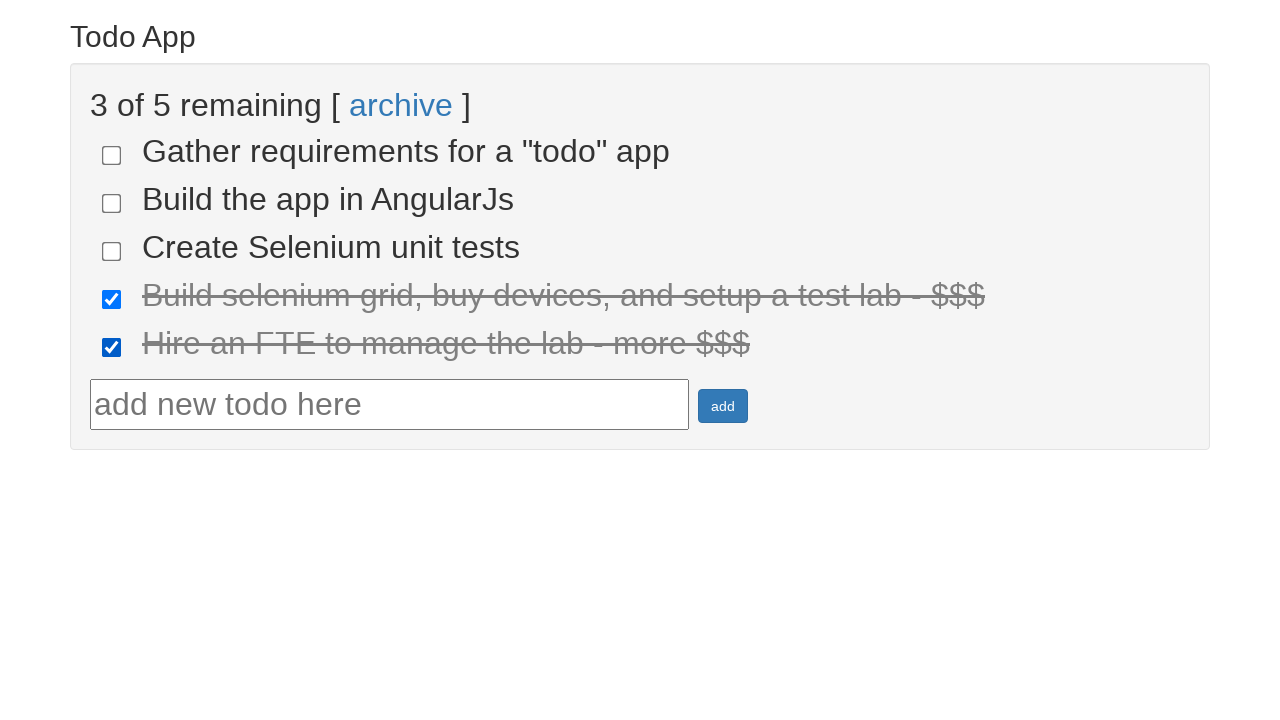

Verified 2 items are marked as done
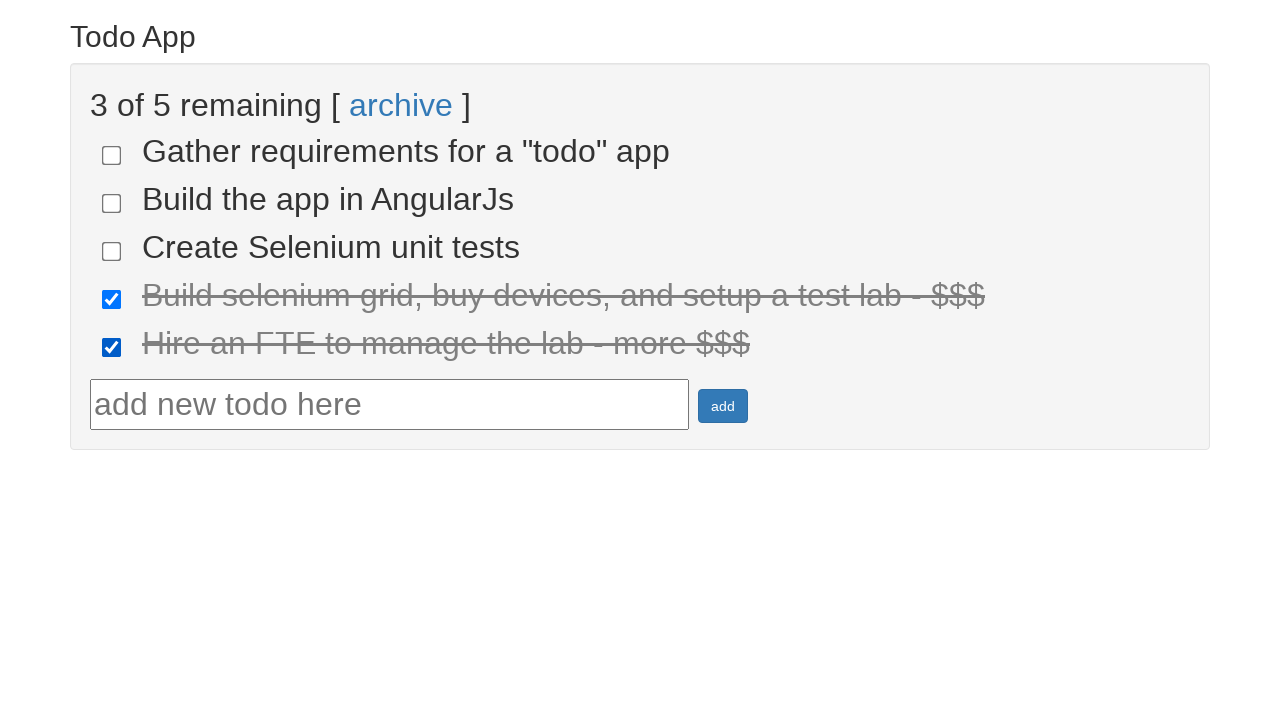

Entered new todo text 'Run your first Selenium Test' on #todotext
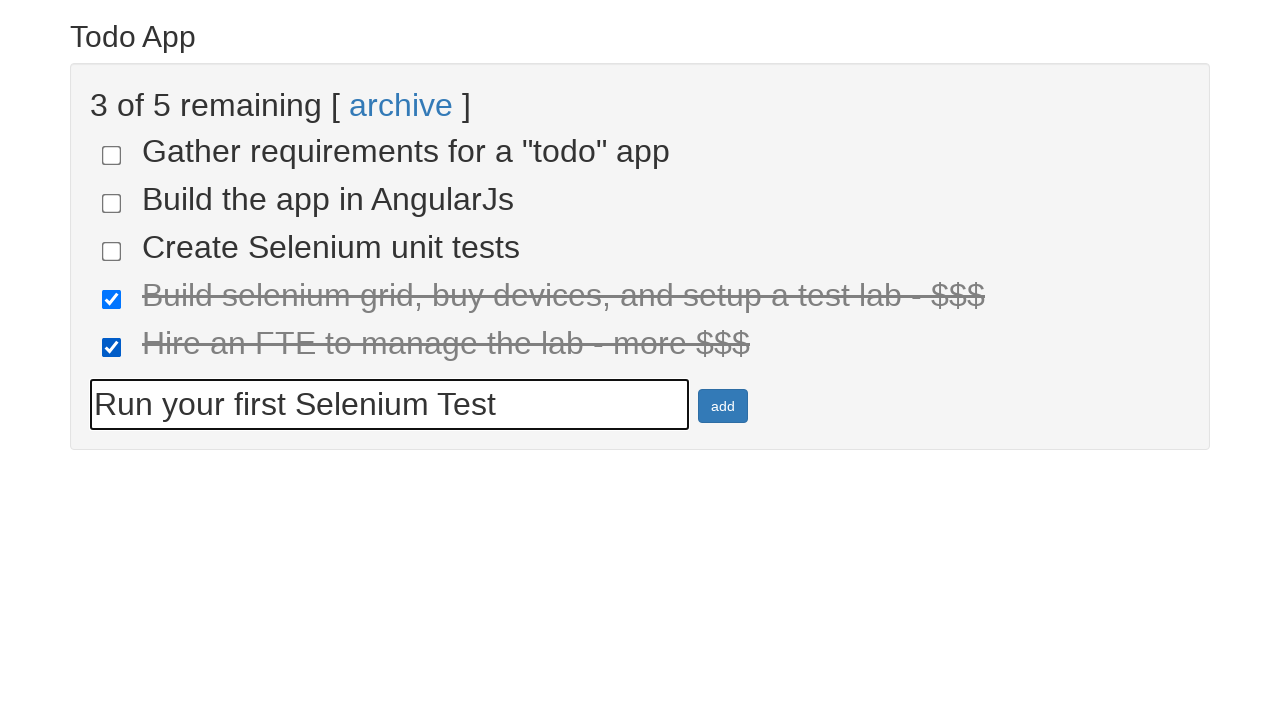

Clicked add button to create new todo item at (723, 406) on #addbutton
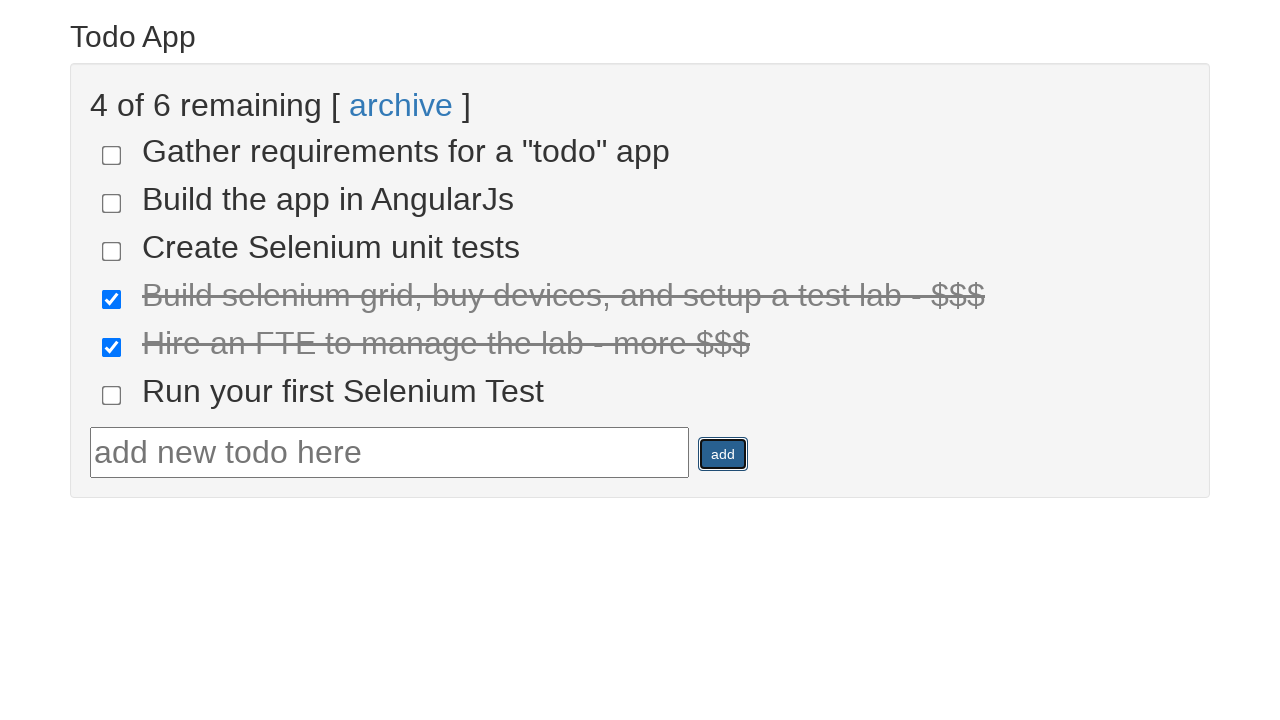

Verified new todo item text is 'Run your first Selenium Test'
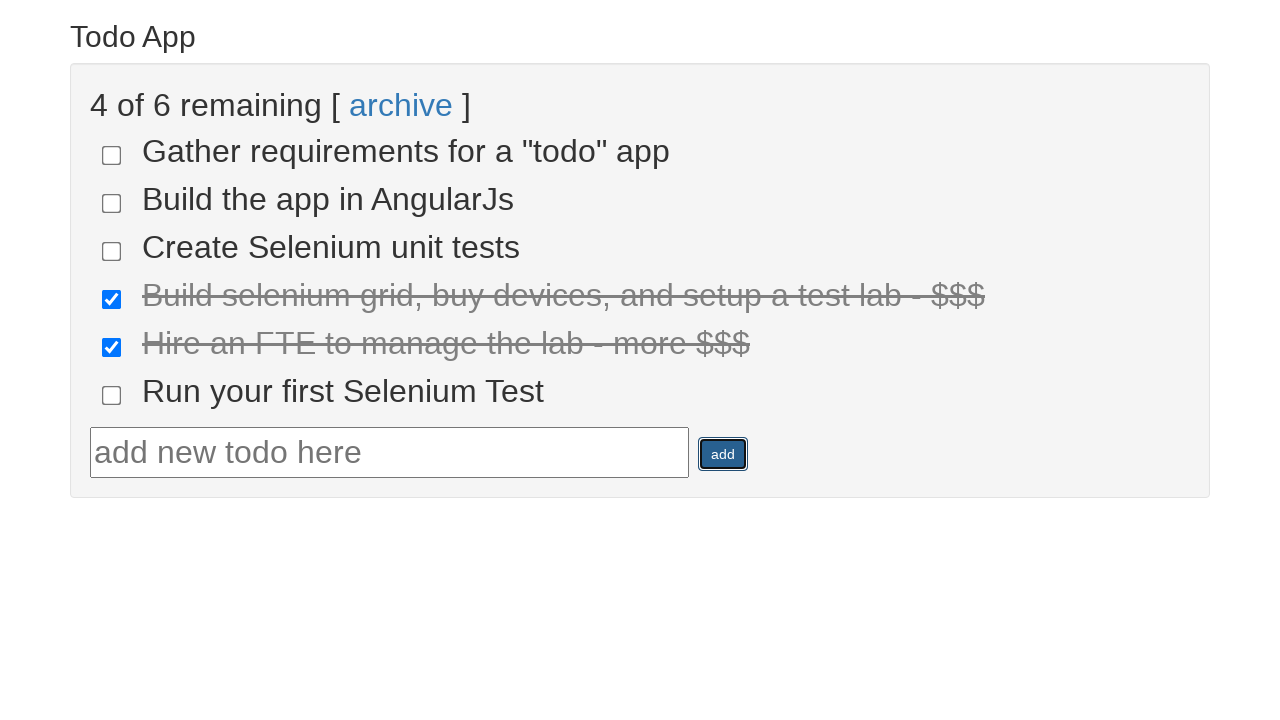

Clicked archive link to archive completed todos at (401, 105) on text=archive
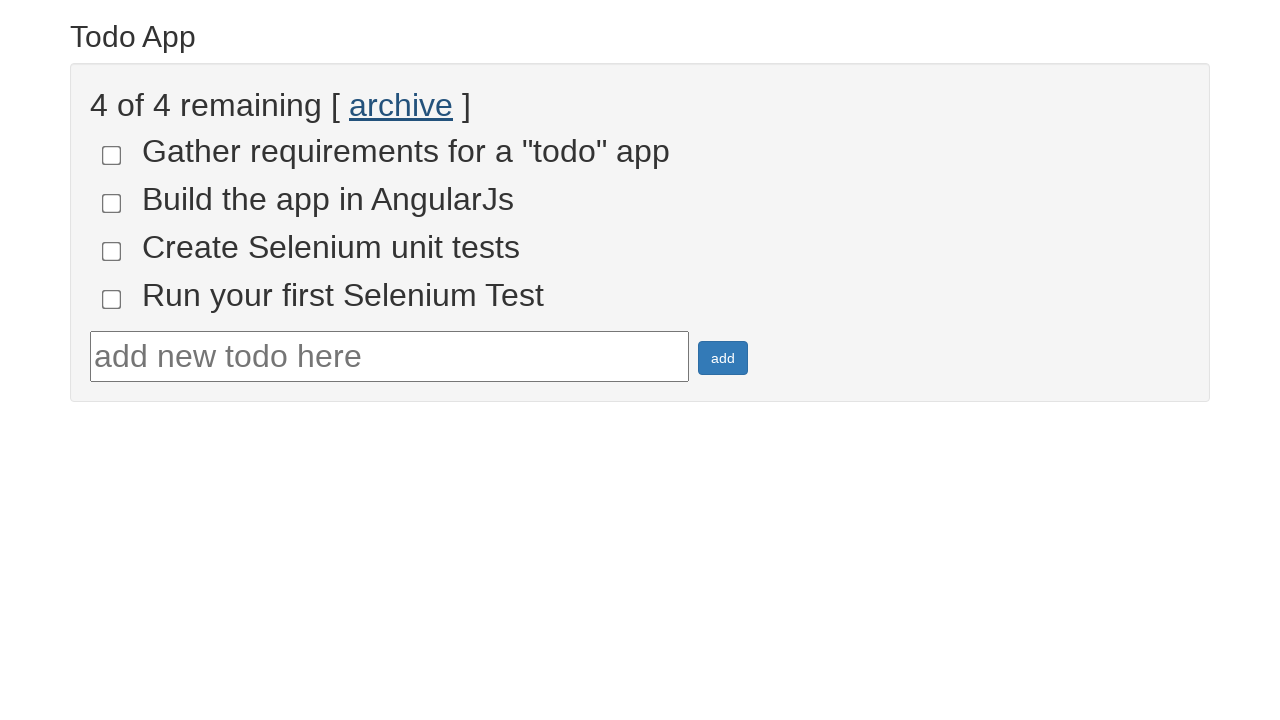

Verified 4 items remain as not done after archiving completed todos
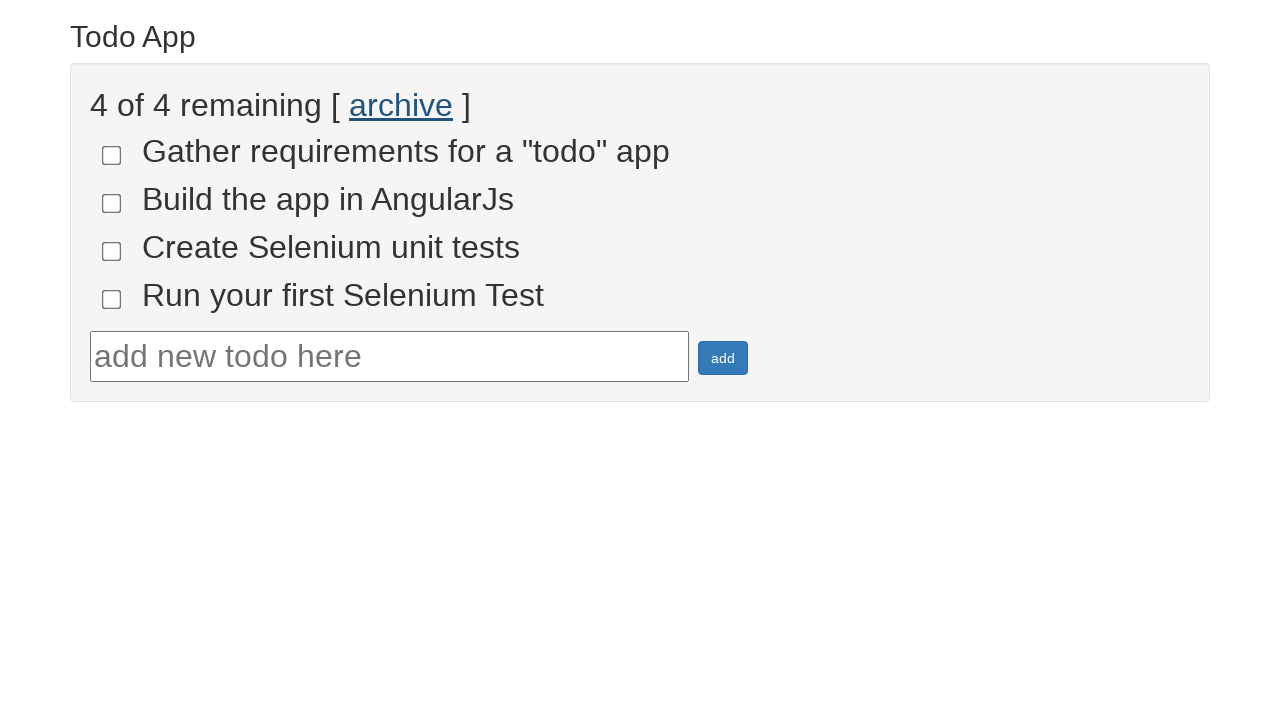

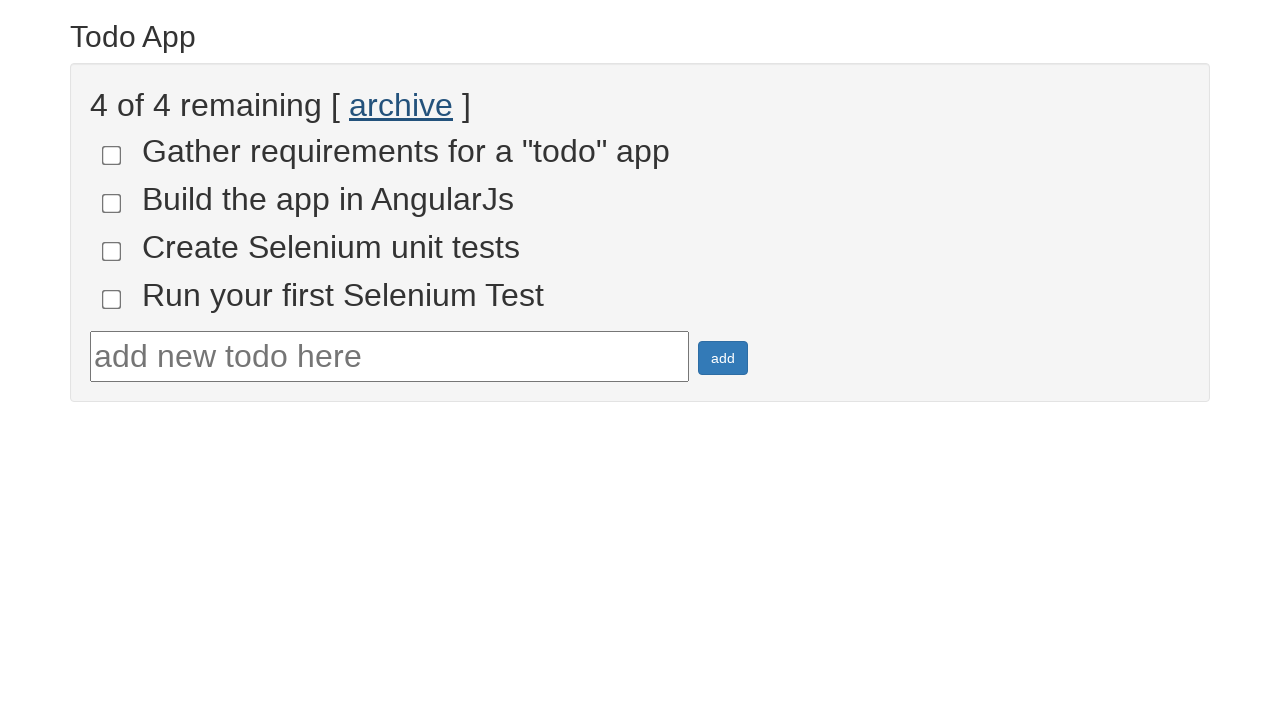